Tests JavaScript alert handling including accepting alerts, dismissing confirm dialogs, and entering text in prompt dialogs

Starting URL: https://demoqa.com/alerts

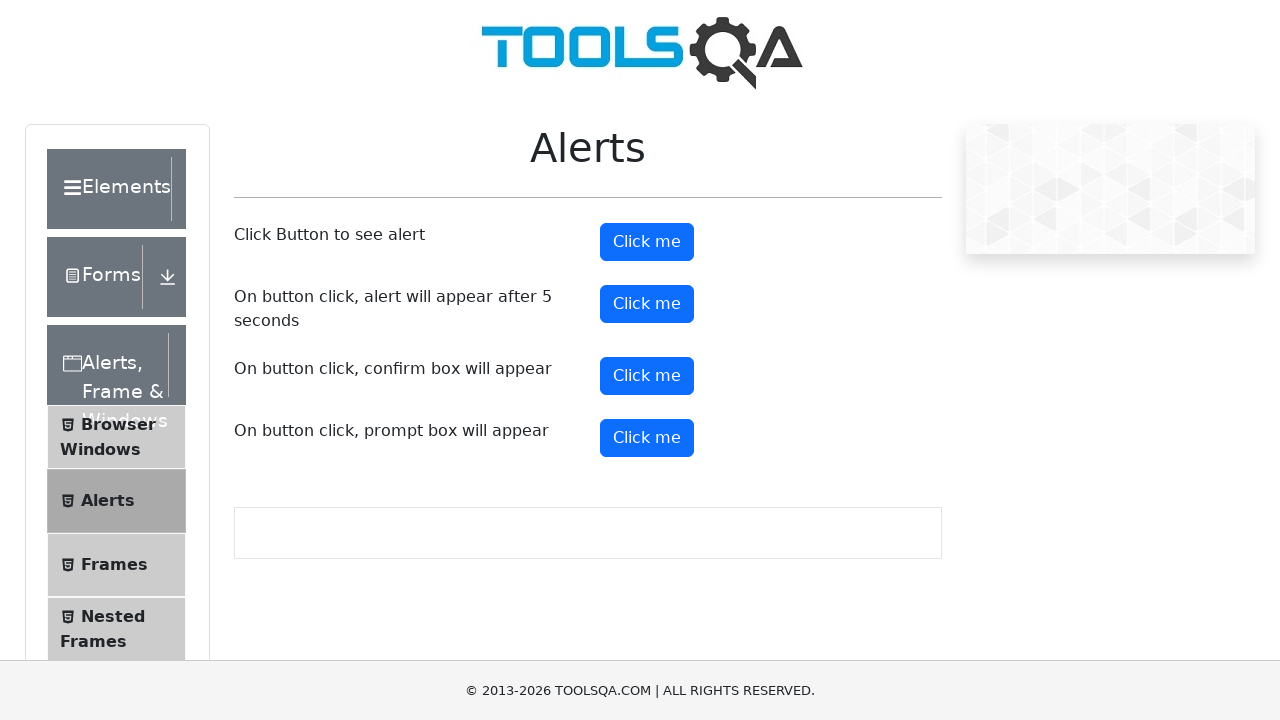

Set up dialog handler to accept alerts and clicked first alert button at (647, 242) on xpath=//button[text()='Click me' and @id='alertButton']
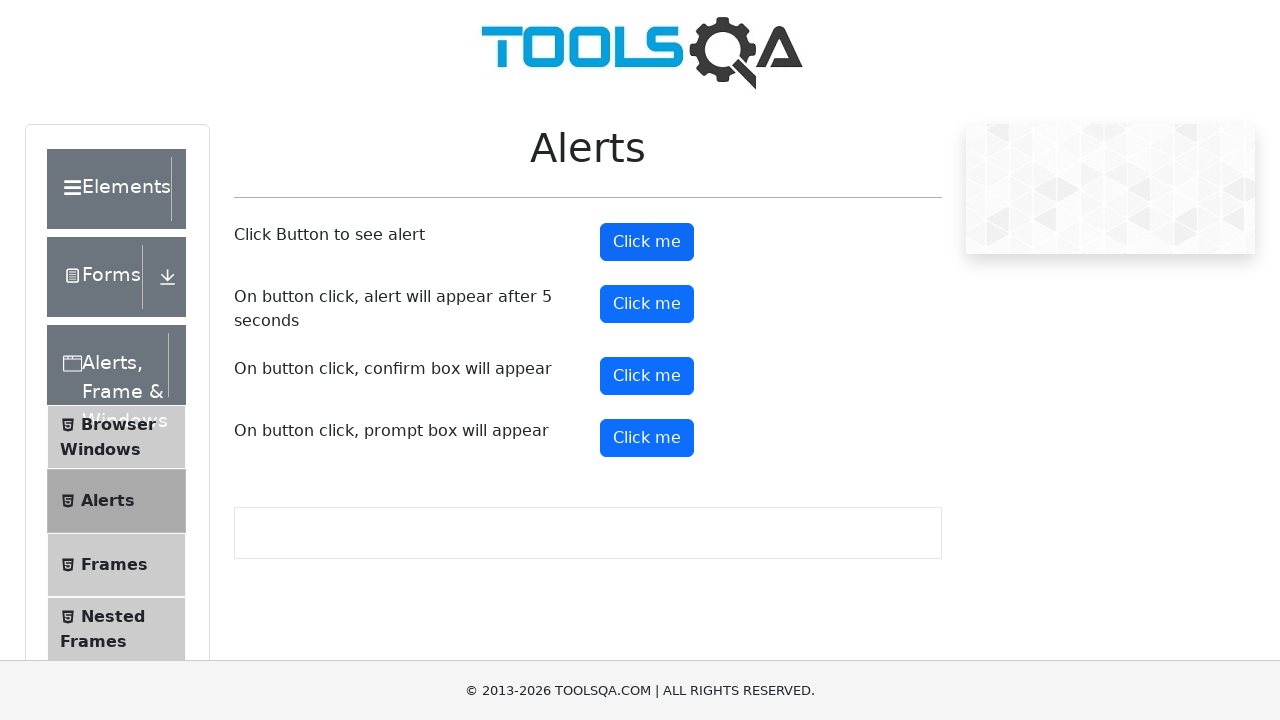

Waited for alert dialog to be processed
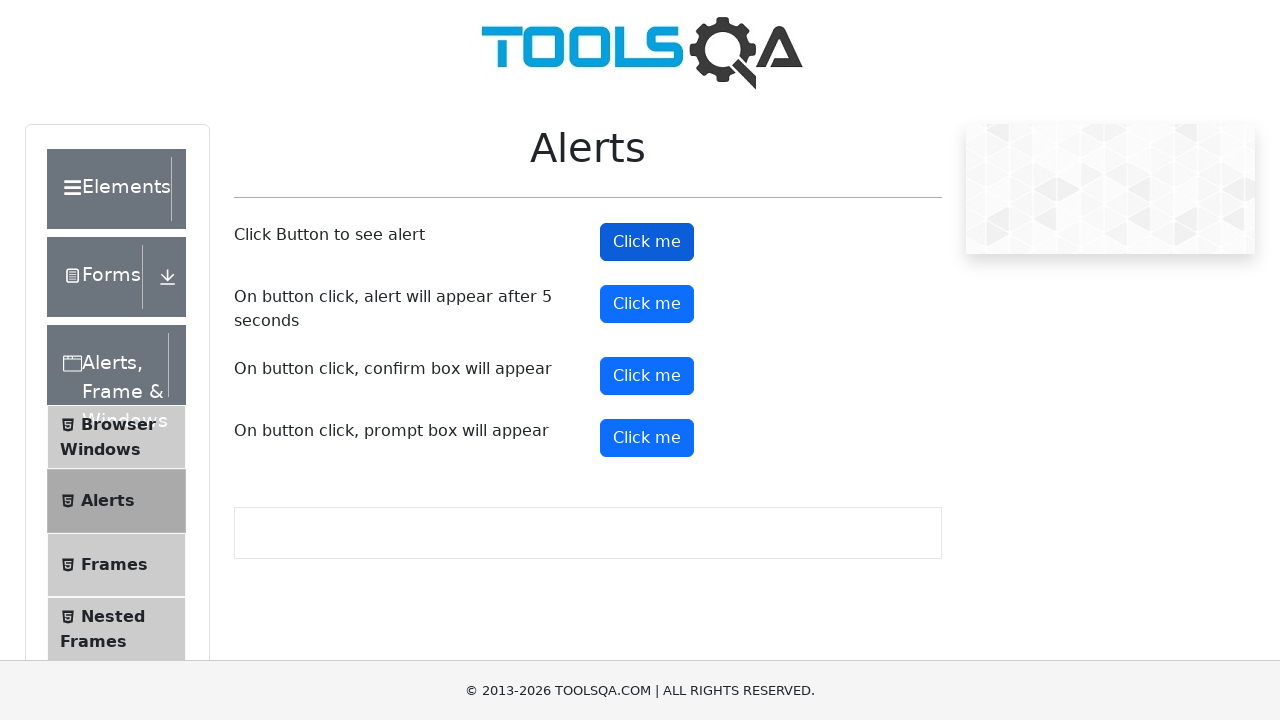

Clicked alert button a second time at (647, 242) on xpath=//button[text()='Click me' and @id='alertButton']
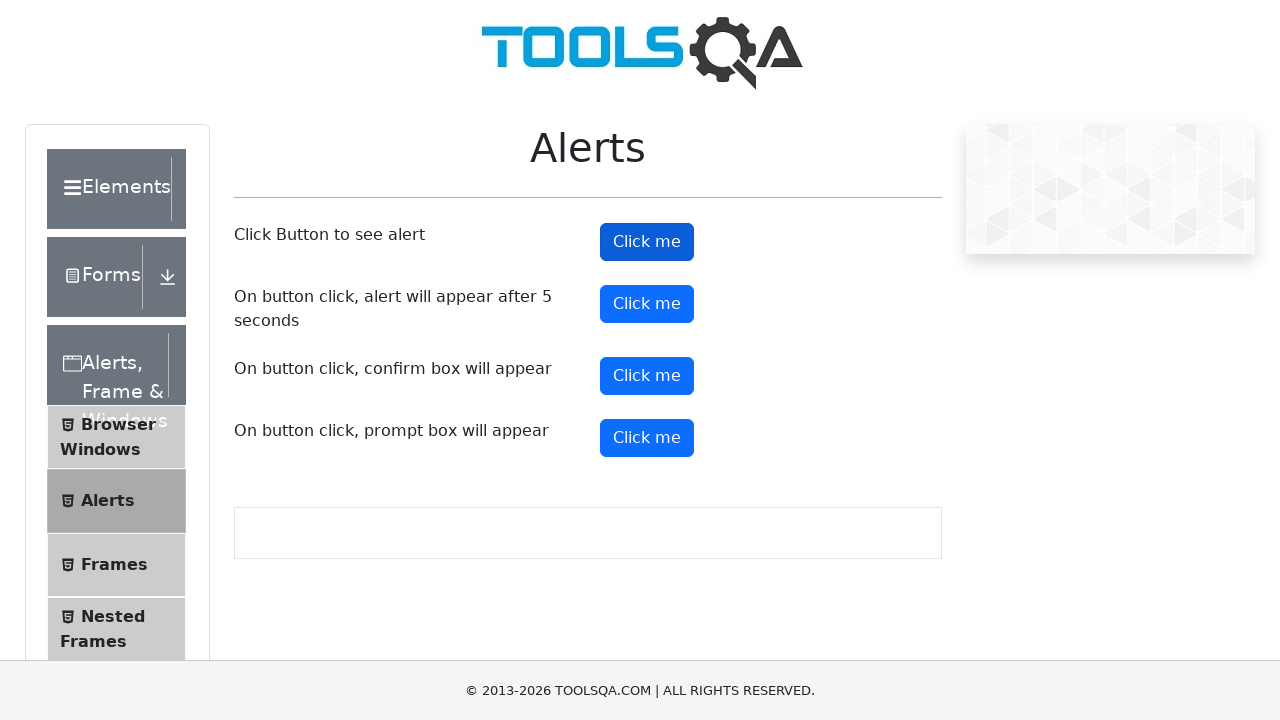

Waited for second alert dialog to be processed
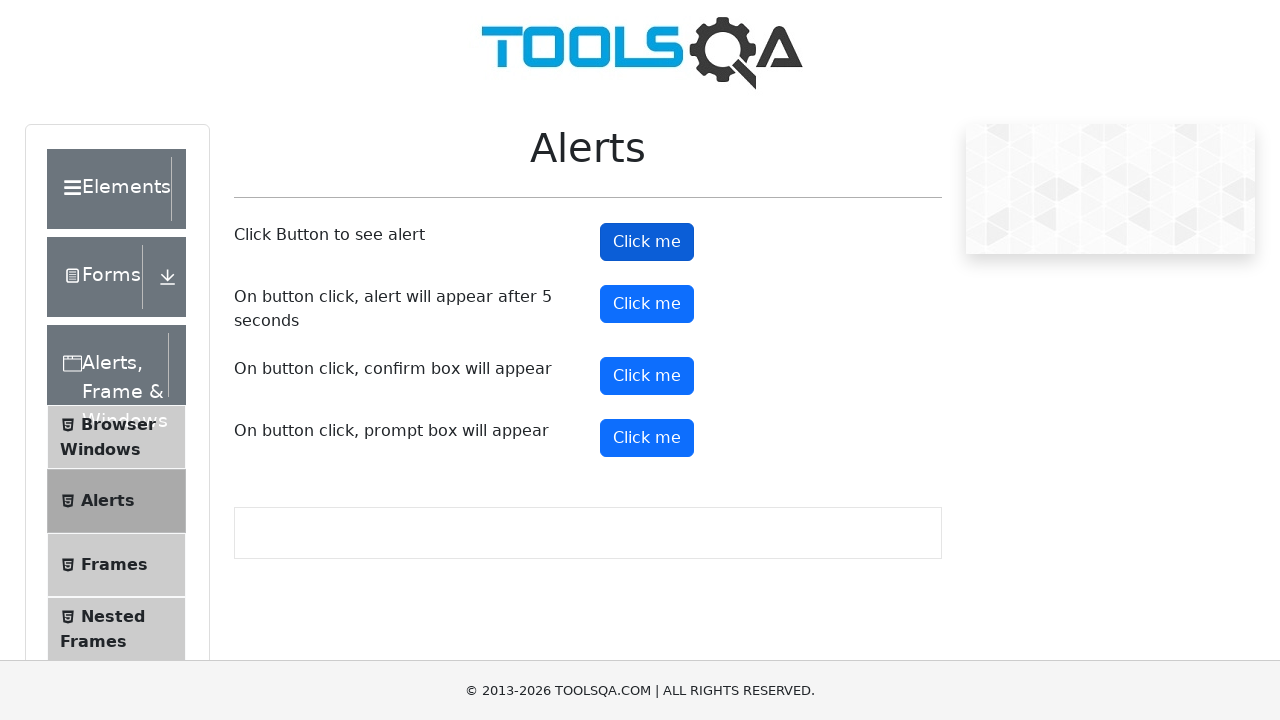

Set up dialog handler to dismiss dialogs and clicked confirm button at (647, 376) on xpath=//button[text()='Click me' and @id='confirmButton']
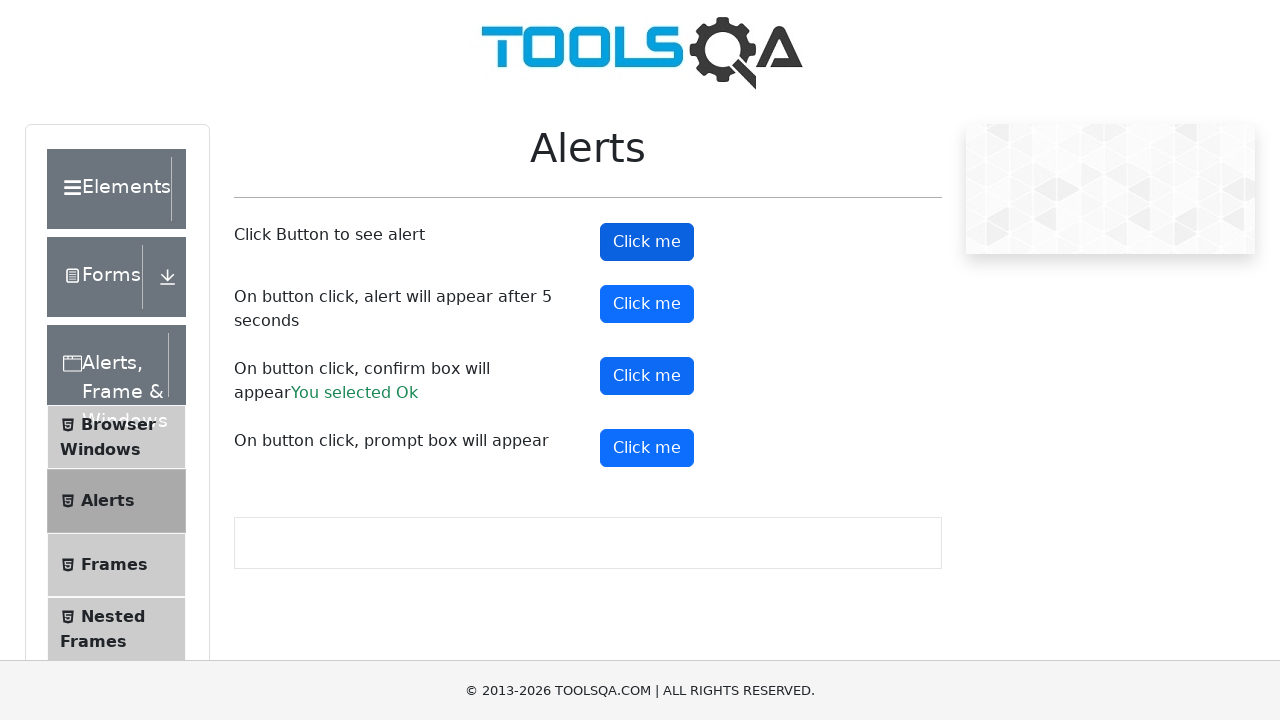

Waited for confirm dialog to be dismissed
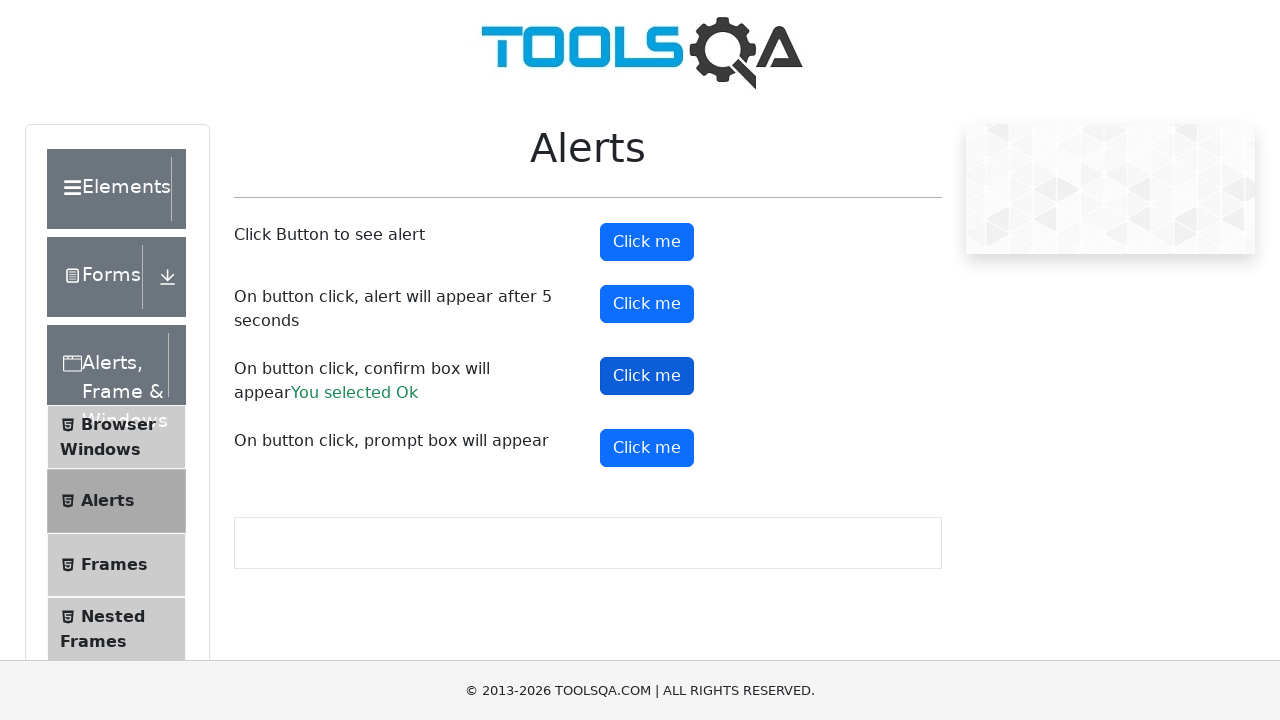

Set up prompt handler to accept with text 'hello' and clicked prompt button at (647, 448) on xpath=//button[text()='Click me' and @id='promtButton']
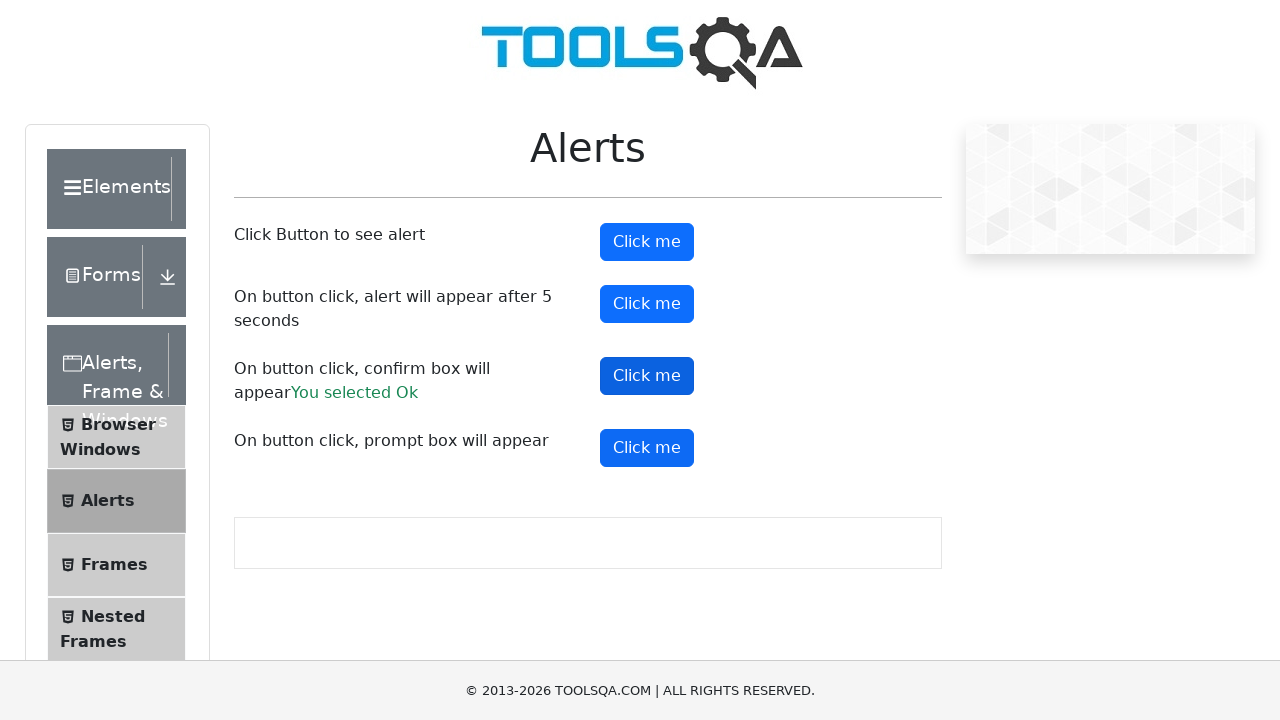

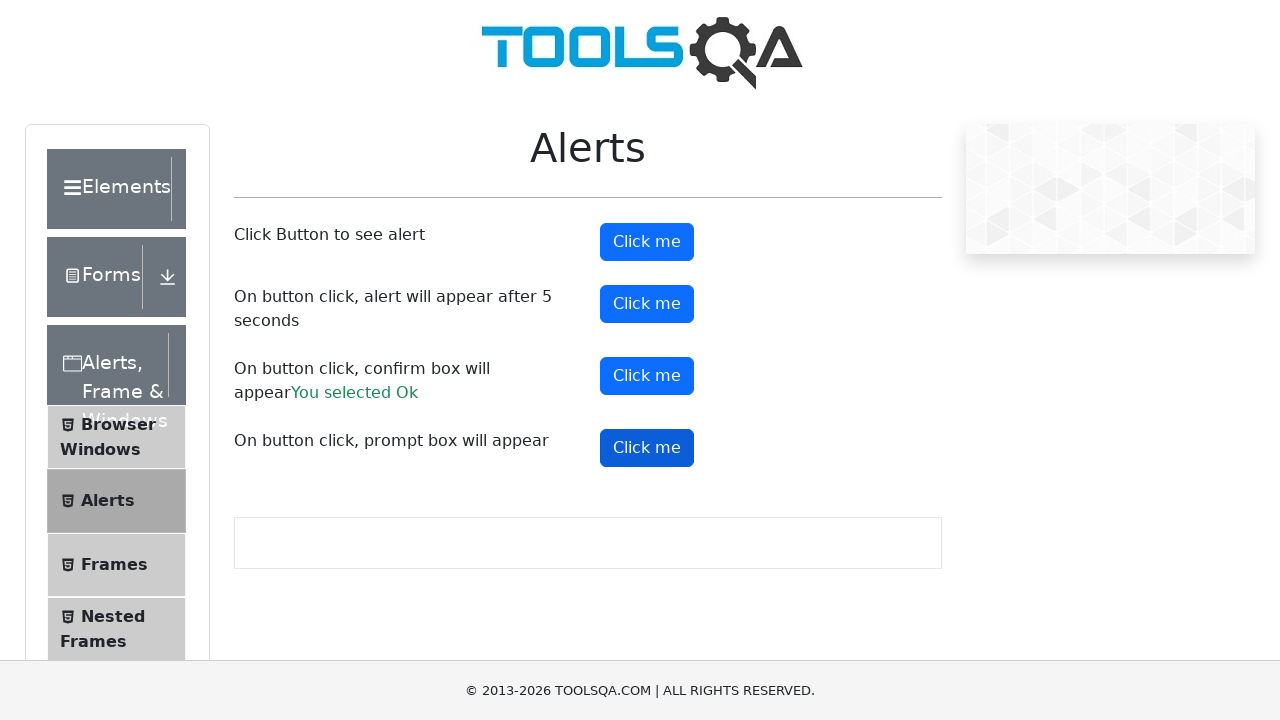